Tests marking all todo items as completed using the toggle all checkbox

Starting URL: https://demo.playwright.dev/todomvc

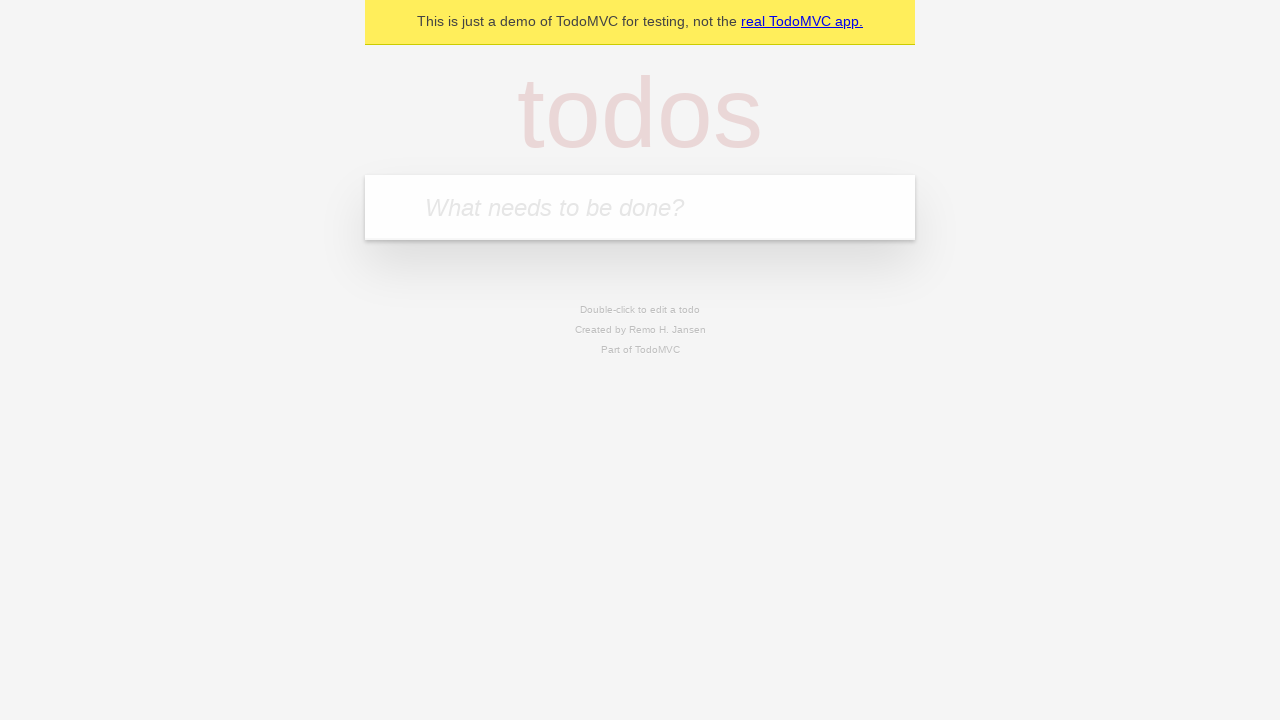

Navigated to TodoMVC demo page
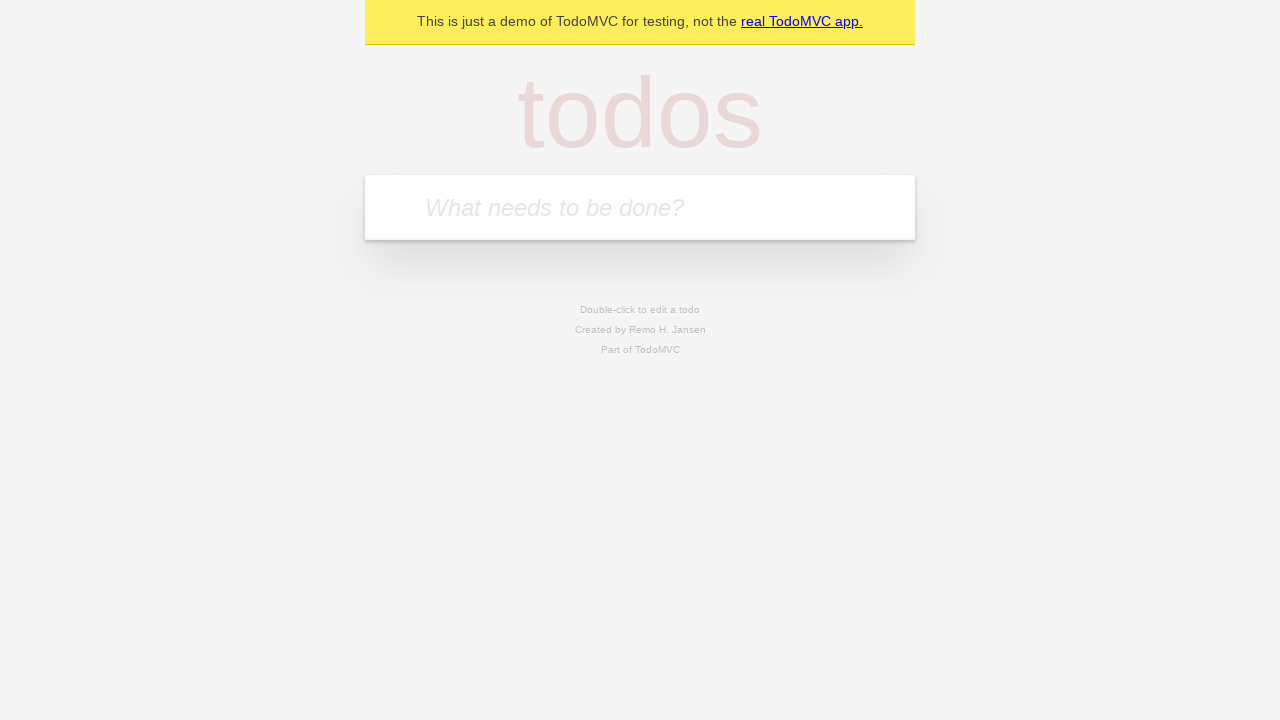

Filled todo input with 'buy some cheese' on internal:attr=[placeholder="What needs to be done?"i]
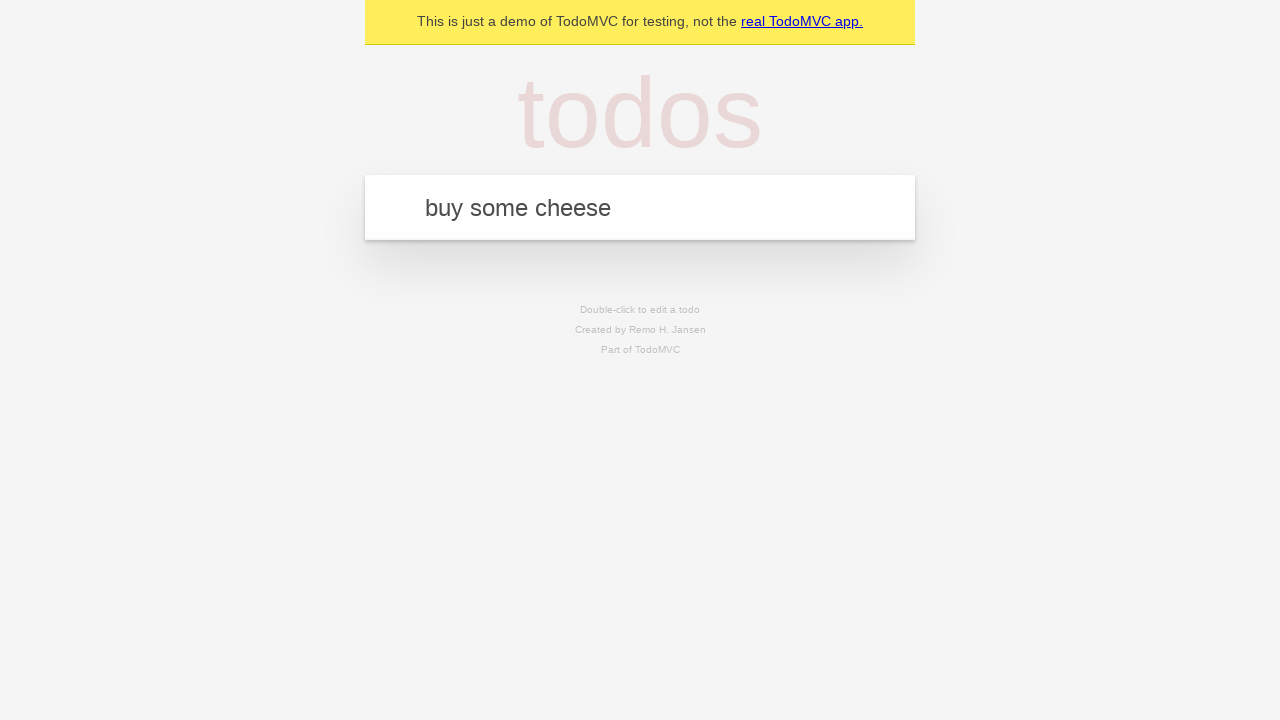

Pressed Enter to add first todo item on internal:attr=[placeholder="What needs to be done?"i]
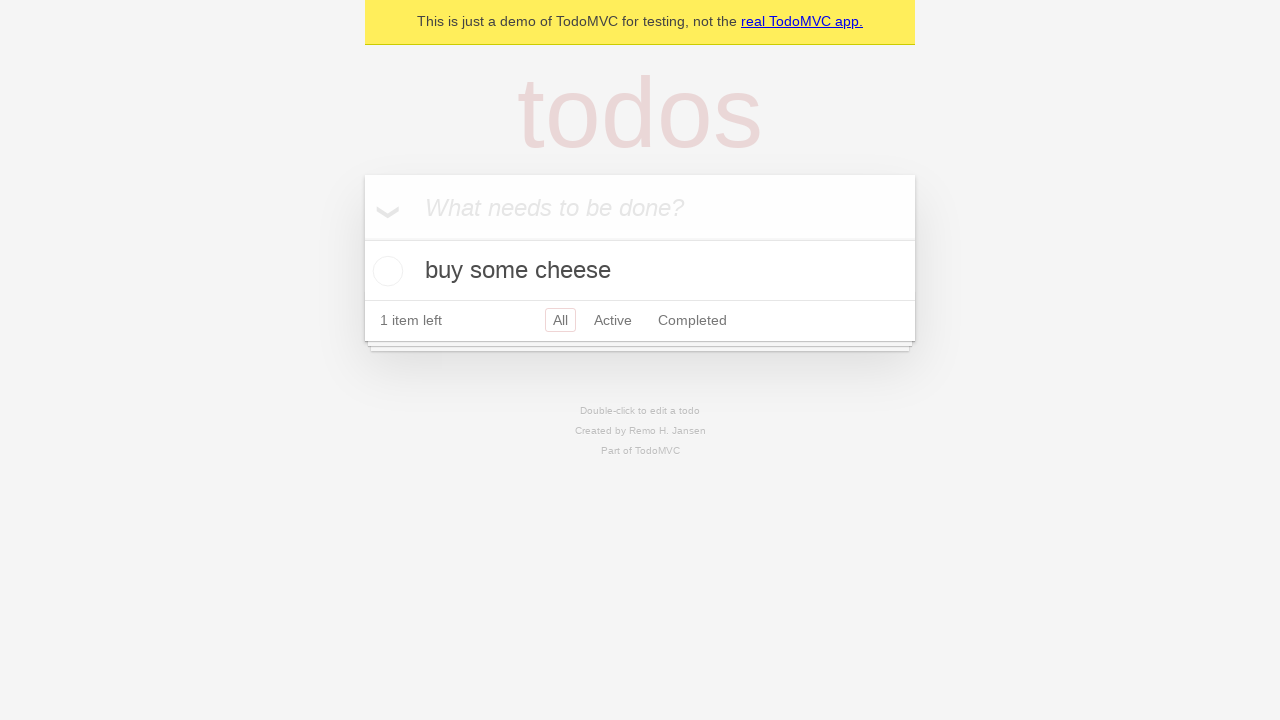

Filled todo input with 'feed the cat' on internal:attr=[placeholder="What needs to be done?"i]
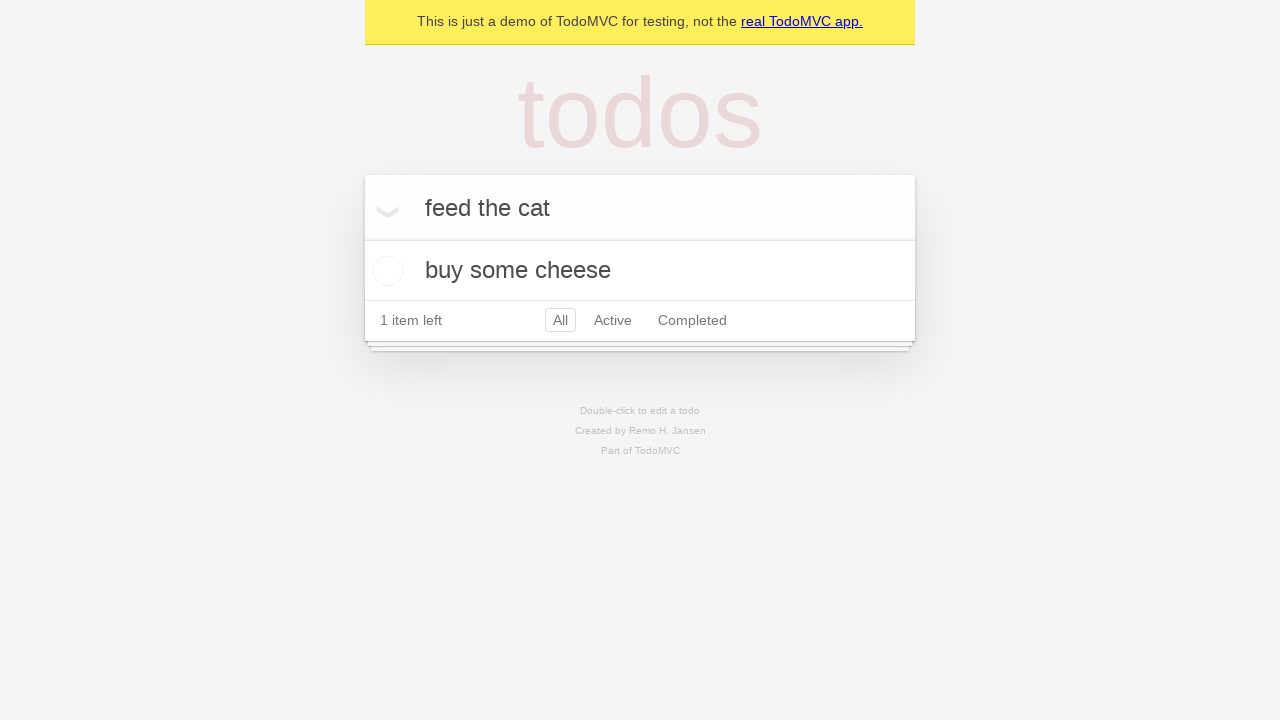

Pressed Enter to add second todo item on internal:attr=[placeholder="What needs to be done?"i]
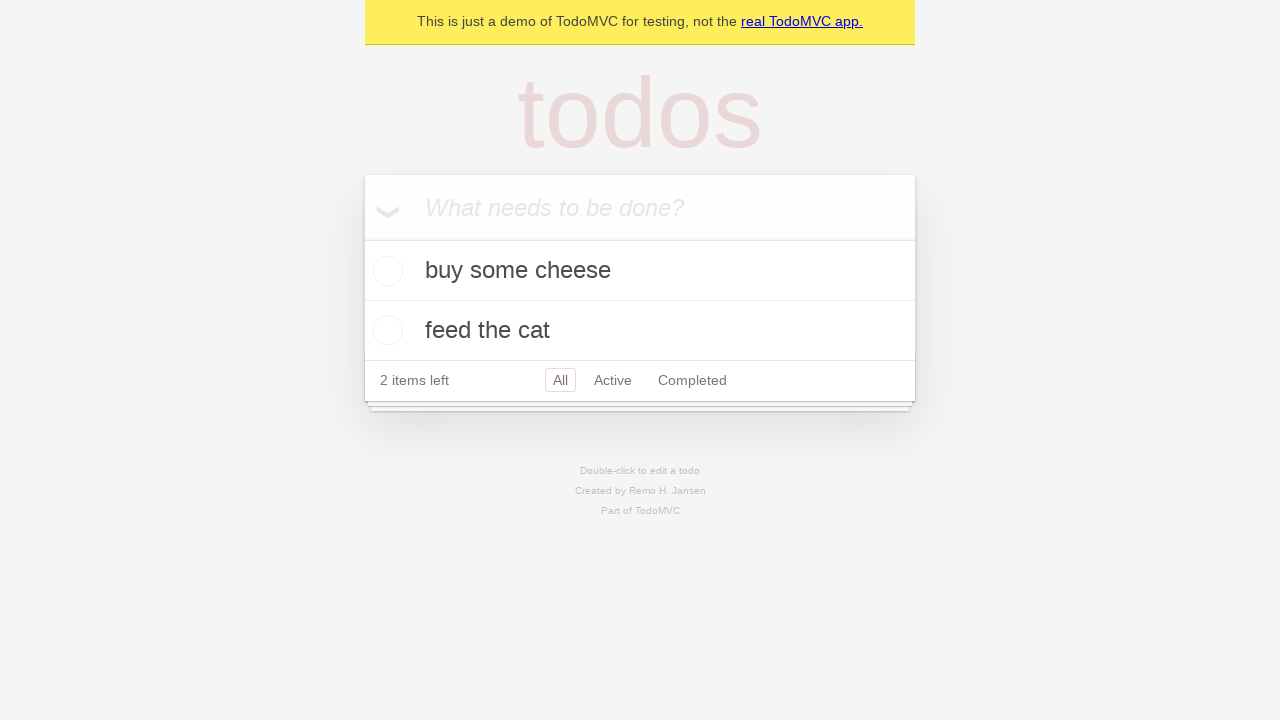

Filled todo input with 'book a doctors appointment' on internal:attr=[placeholder="What needs to be done?"i]
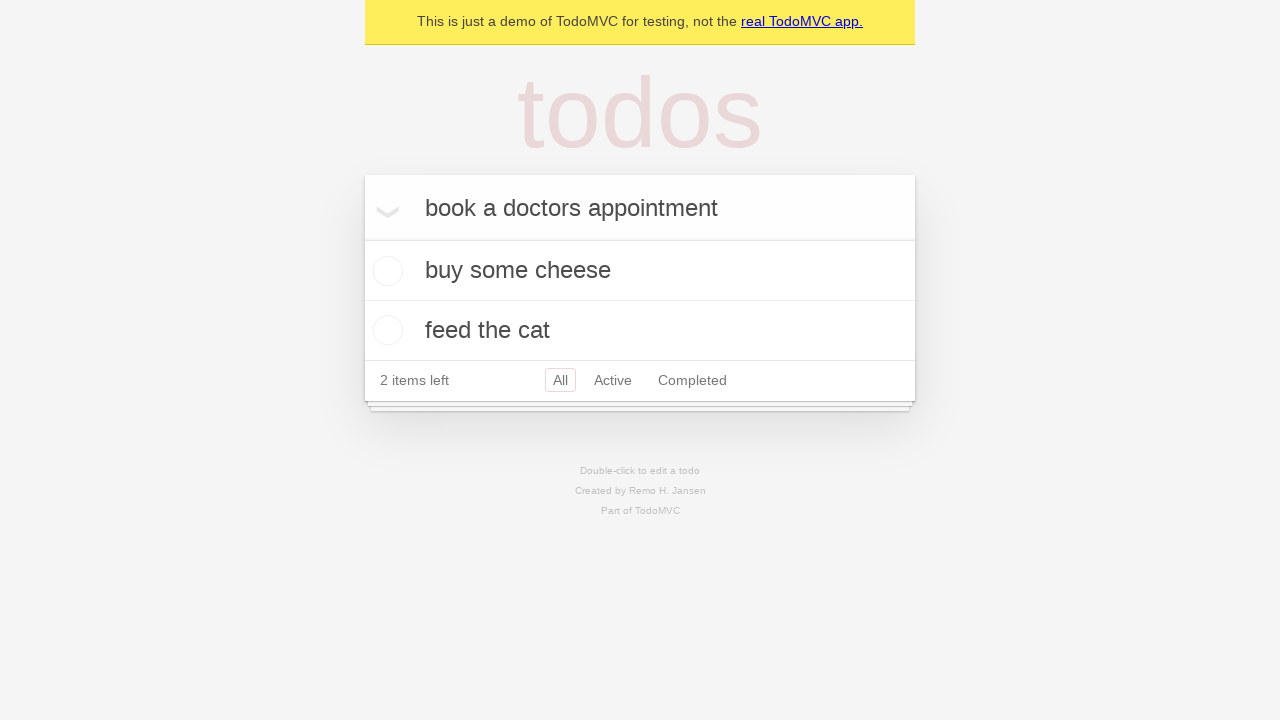

Pressed Enter to add third todo item on internal:attr=[placeholder="What needs to be done?"i]
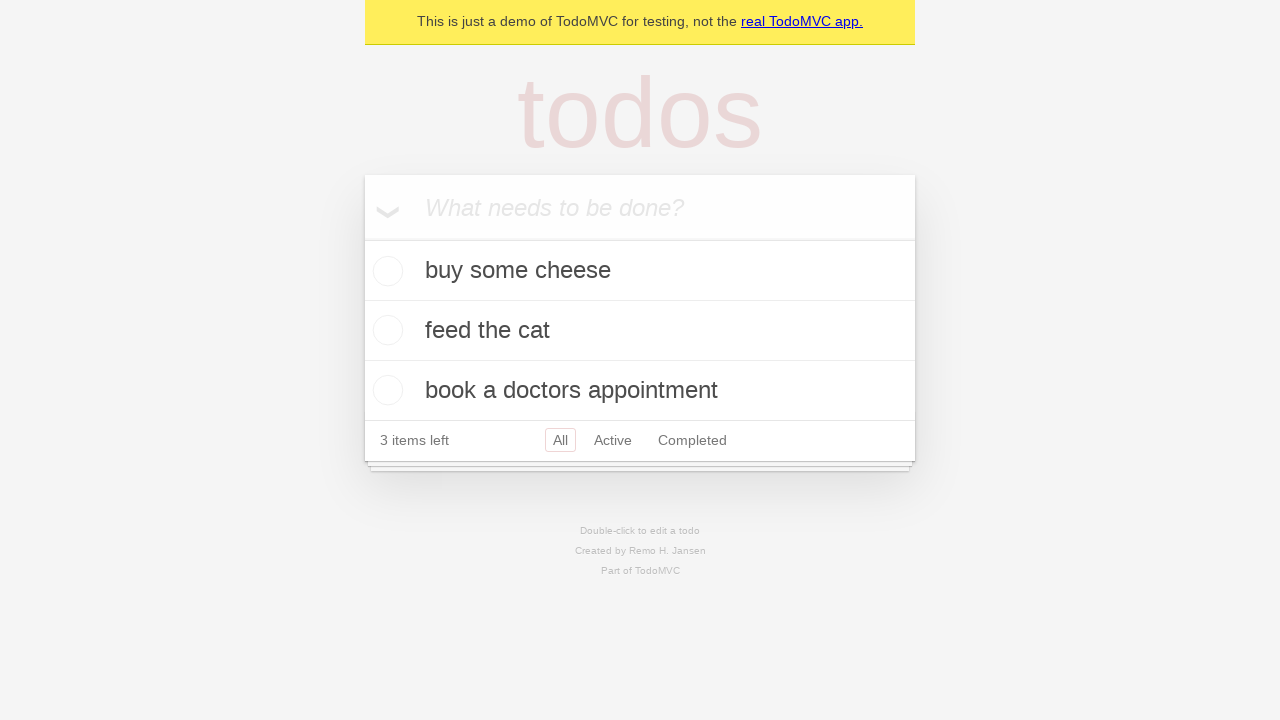

Clicked 'Mark all as complete' checkbox to mark all todos as completed at (362, 238) on internal:label="Mark all as complete"i
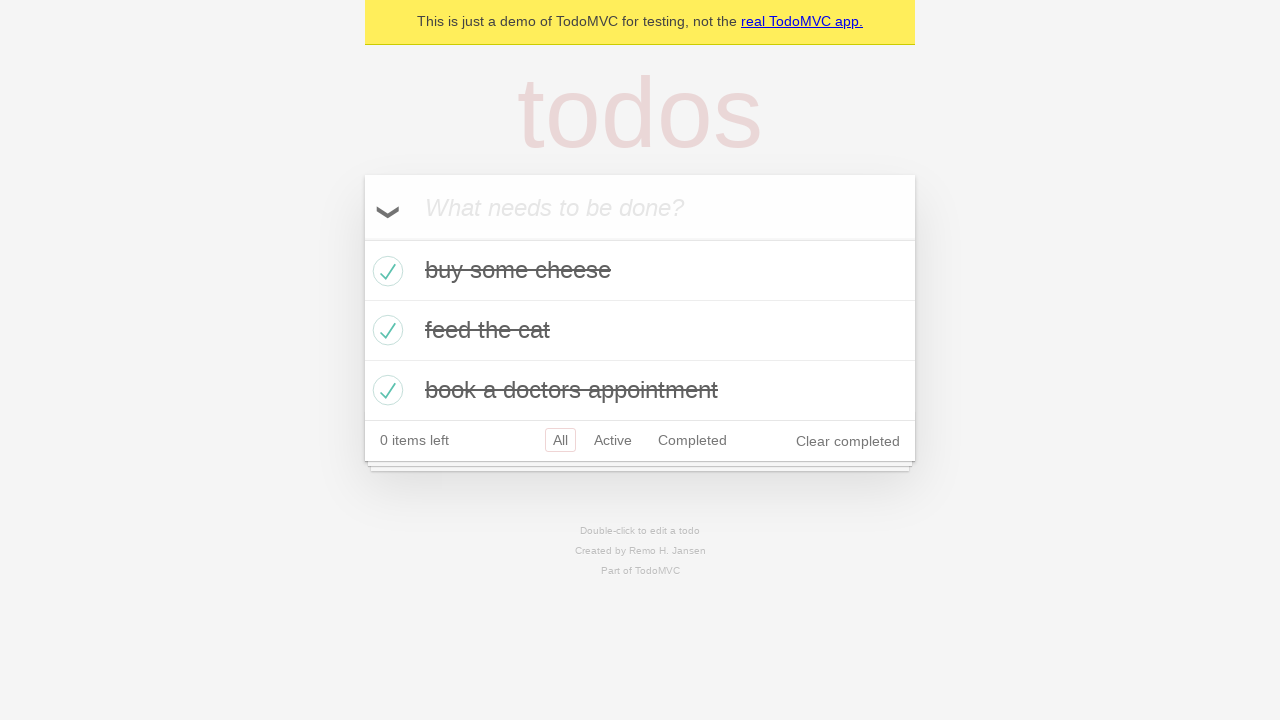

Verified all todo items are marked as completed
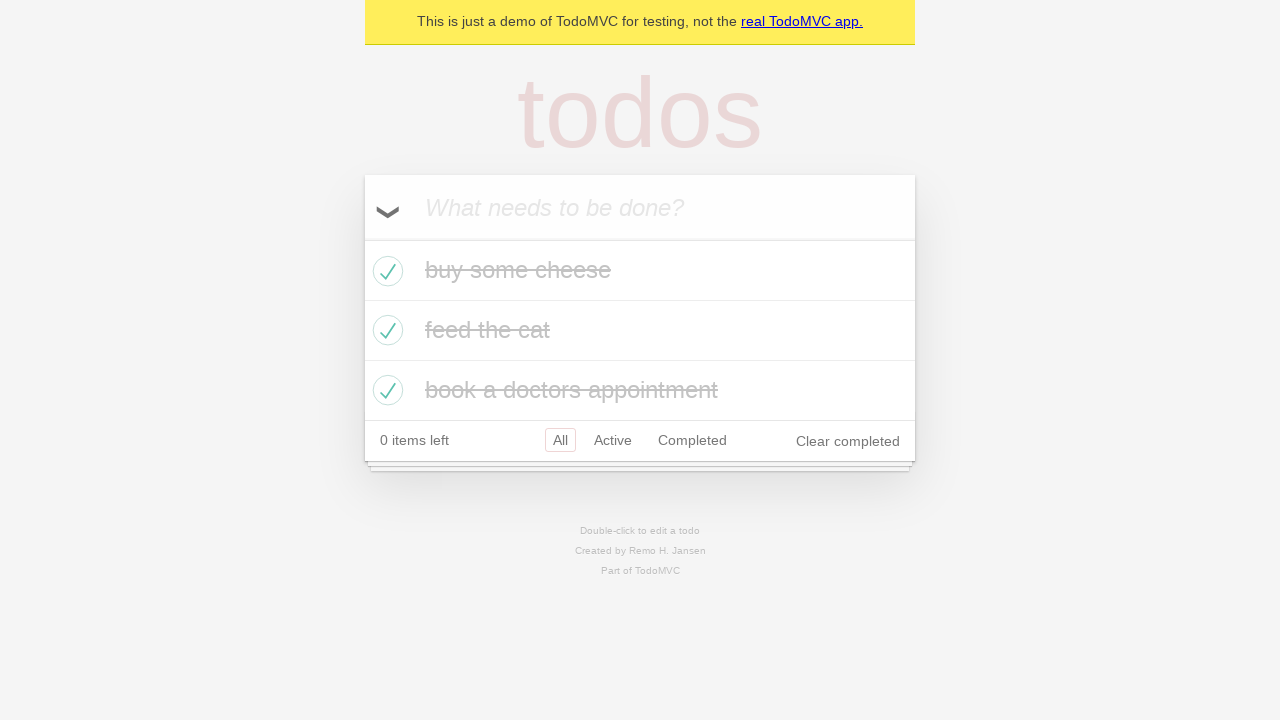

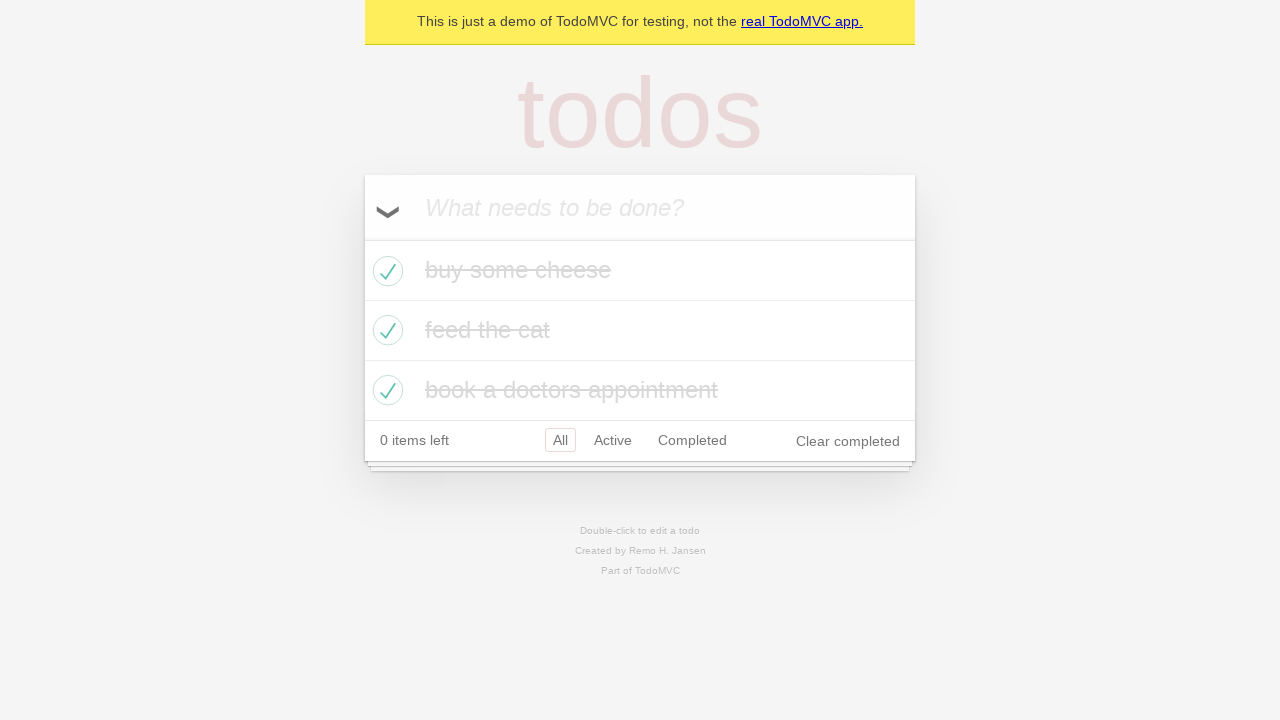